Tests JavaScript alert handling by clicking a button that triggers an alert and then accepting/dismissing the alert dialog

Starting URL: https://formy-project.herokuapp.com/switch-window

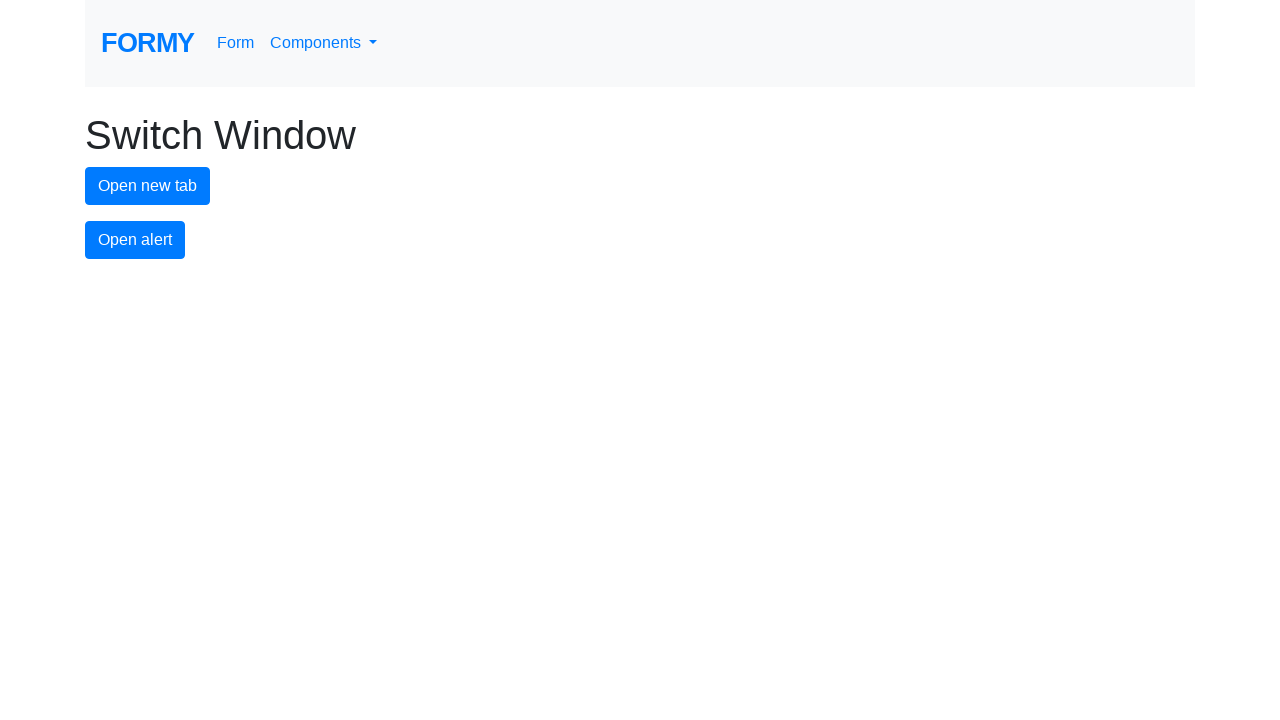

Set up dialog handler to accept alerts
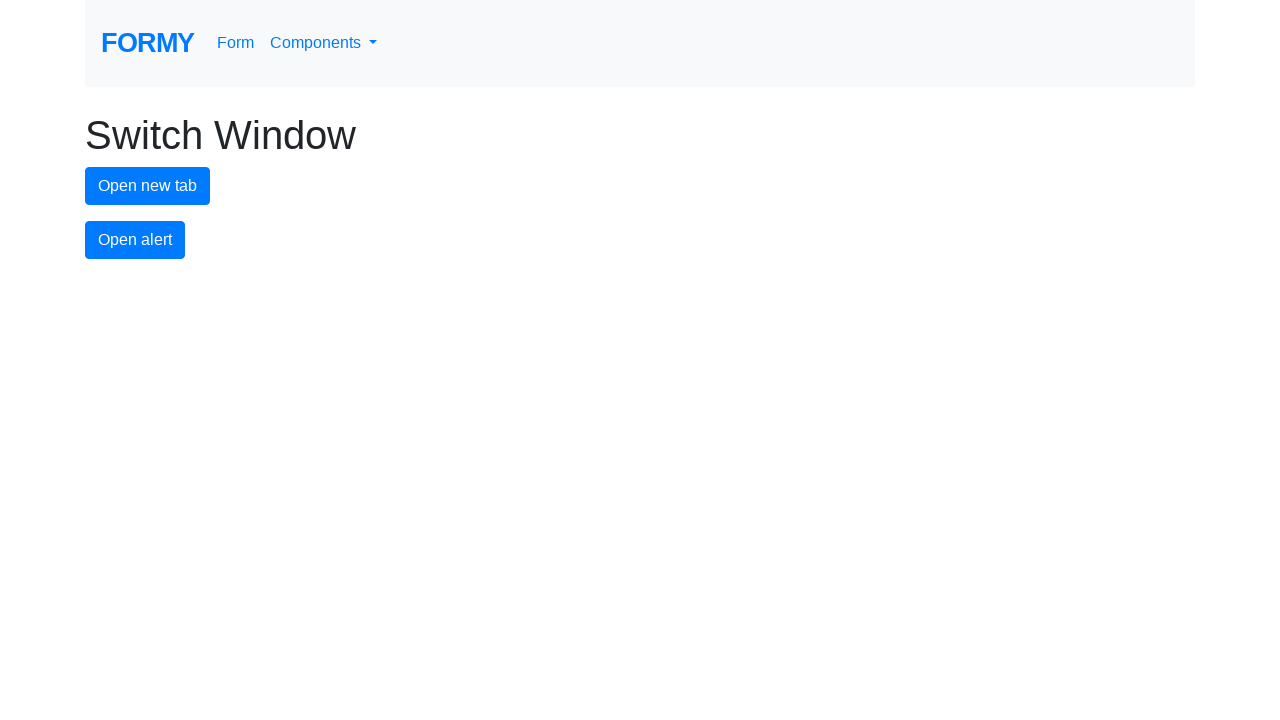

Clicked alert button to trigger JavaScript alert at (135, 240) on #alert-button
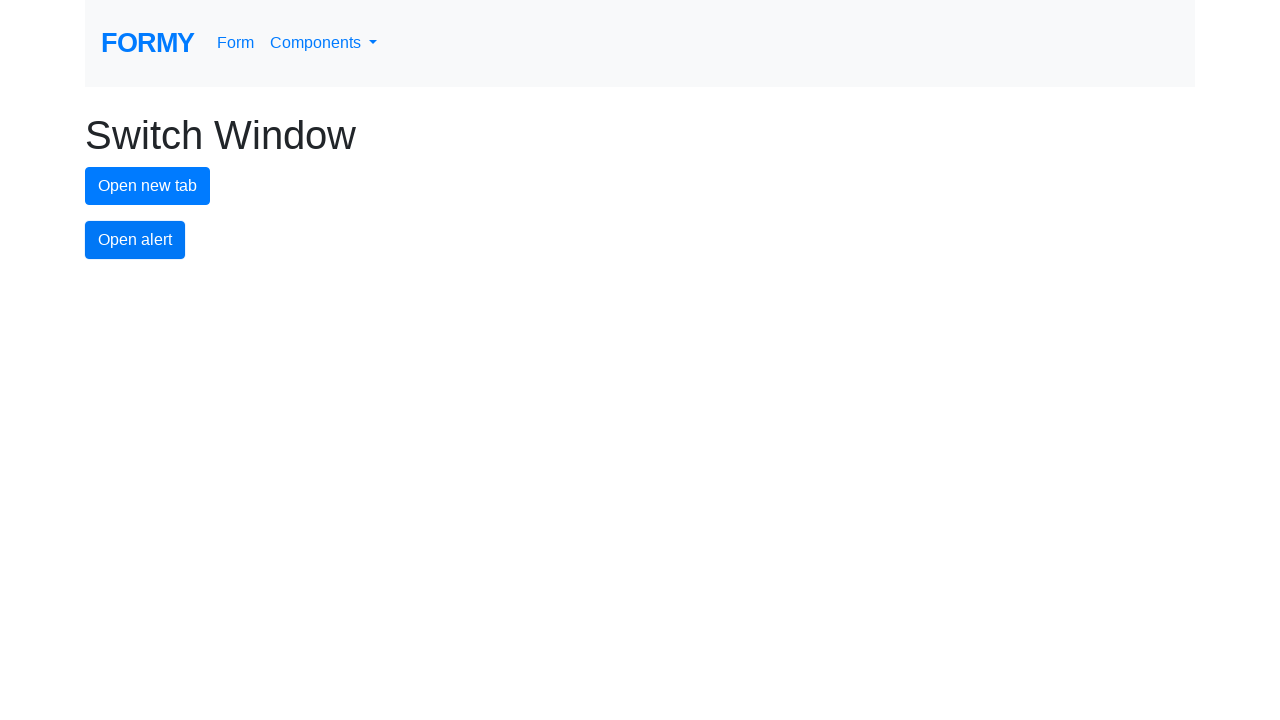

Waited for alert dialog to be processed
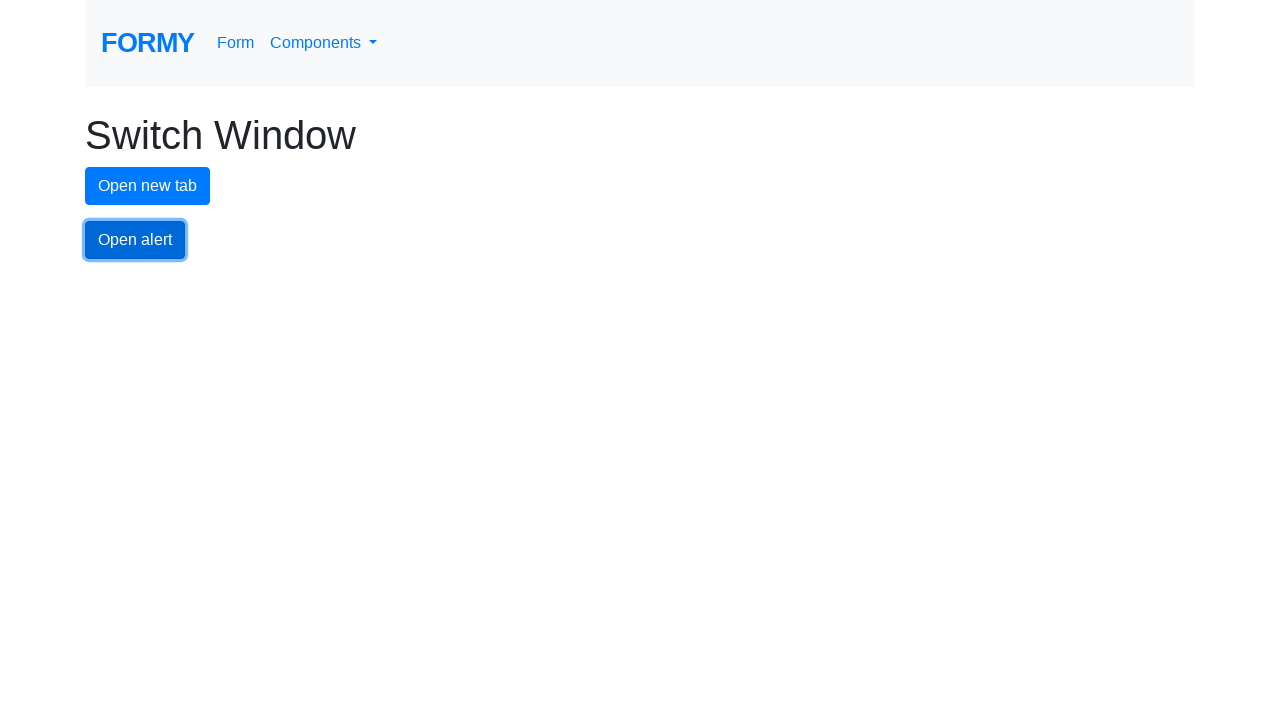

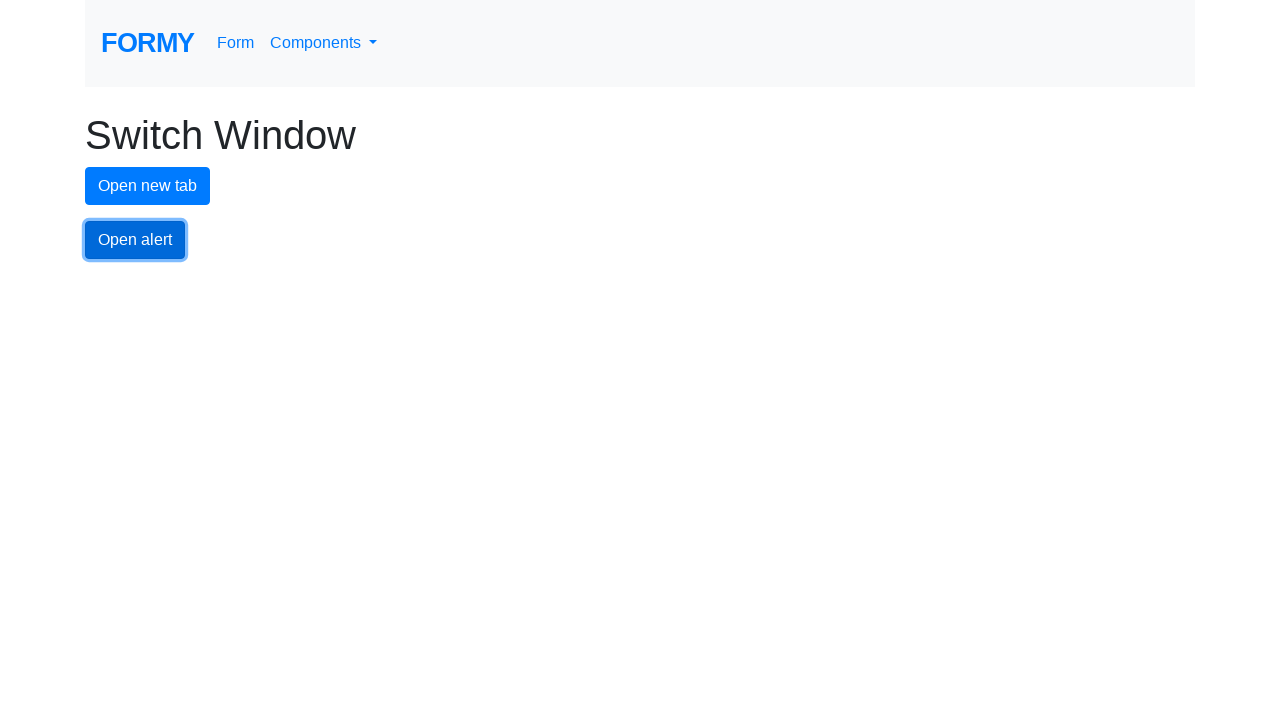